Tests checkbox functionality by clicking a checkbox to select it, then clicking again to deselect it, and verifies the checkbox states

Starting URL: https://rahulshettyacademy.com/AutomationPractice/

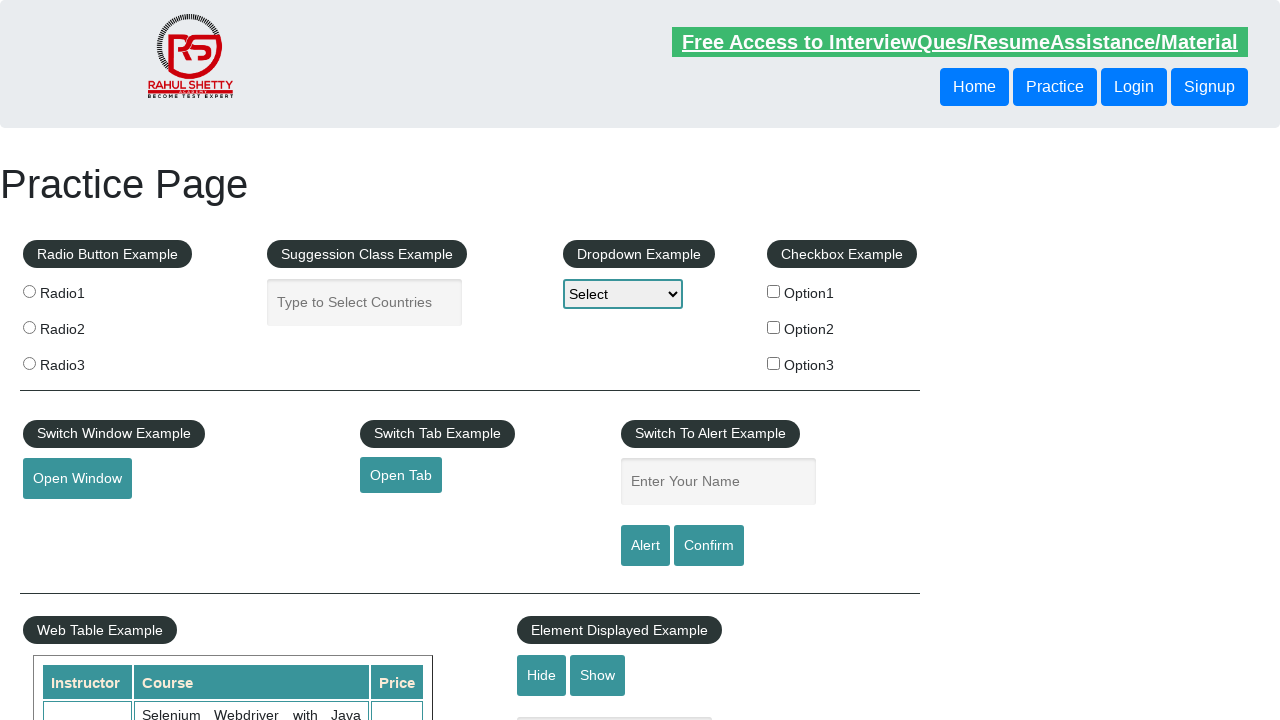

Clicked checkbox option 1 to select it at (774, 291) on #checkBoxOption1
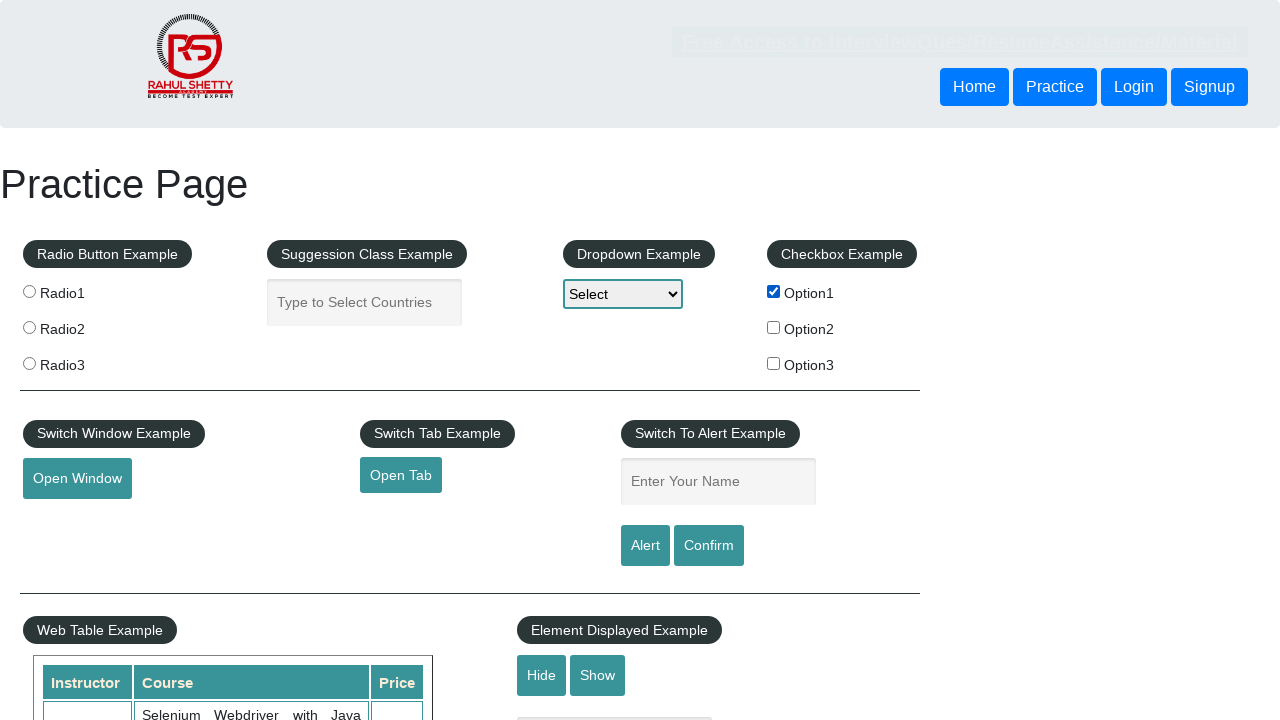

Verified checkbox option 1 is selected
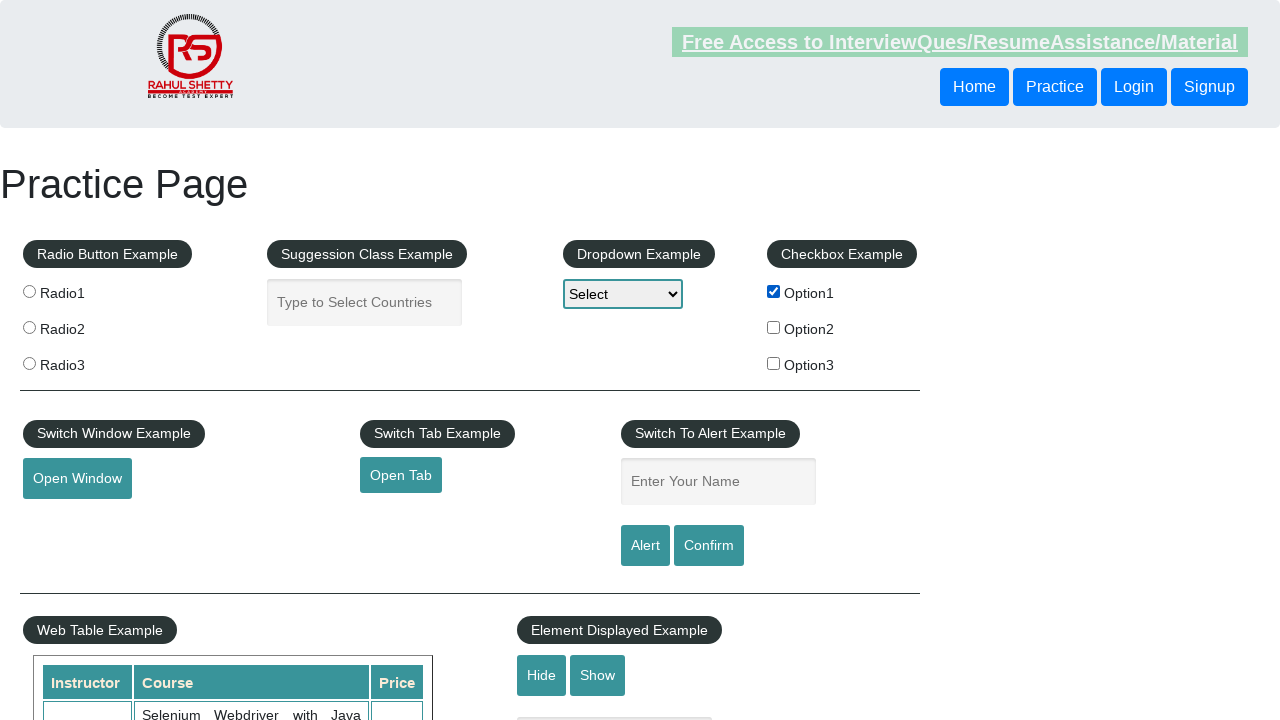

Clicked checkbox option 1 again to deselect it at (774, 291) on #checkBoxOption1
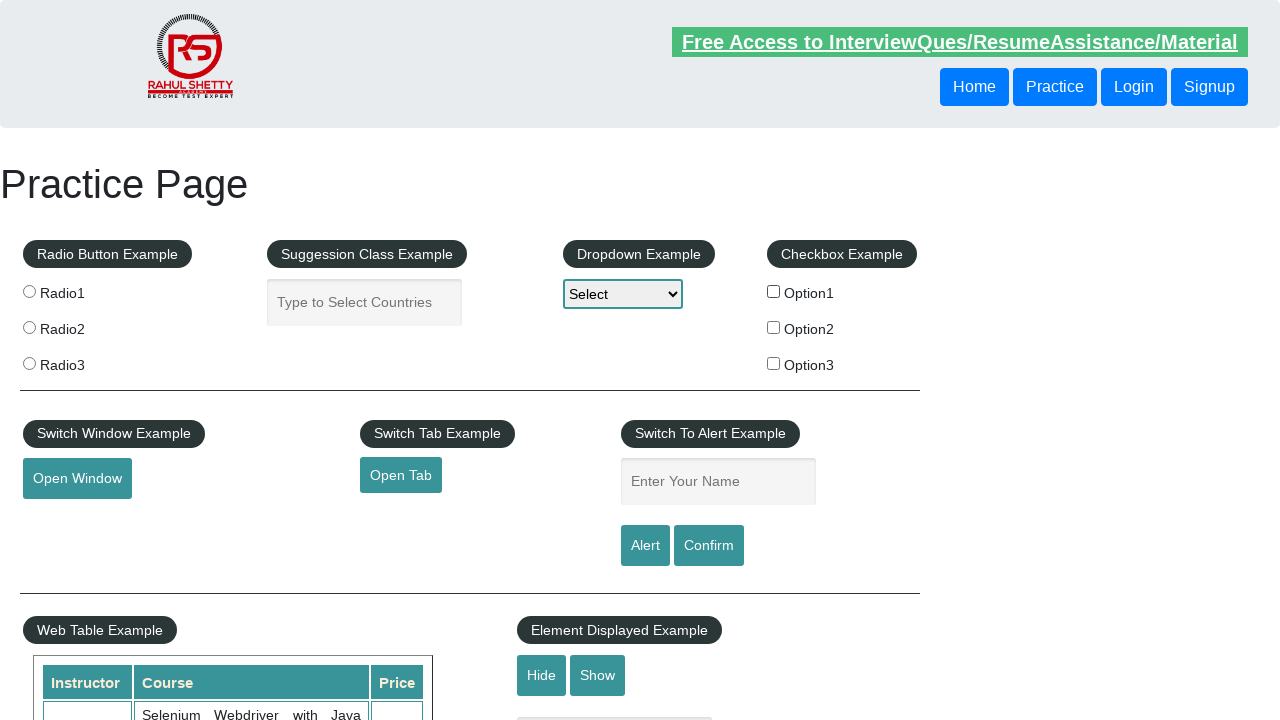

Verified checkbox option 1 is deselected
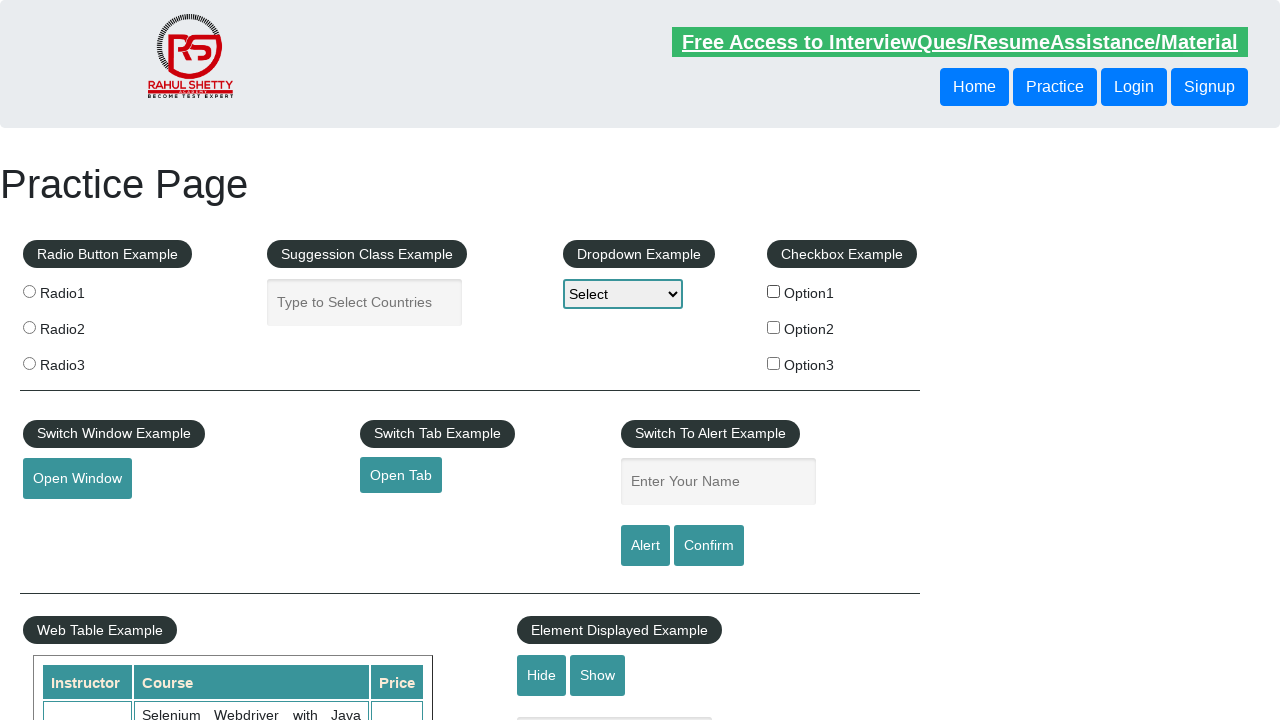

Located all checkbox elements on the page
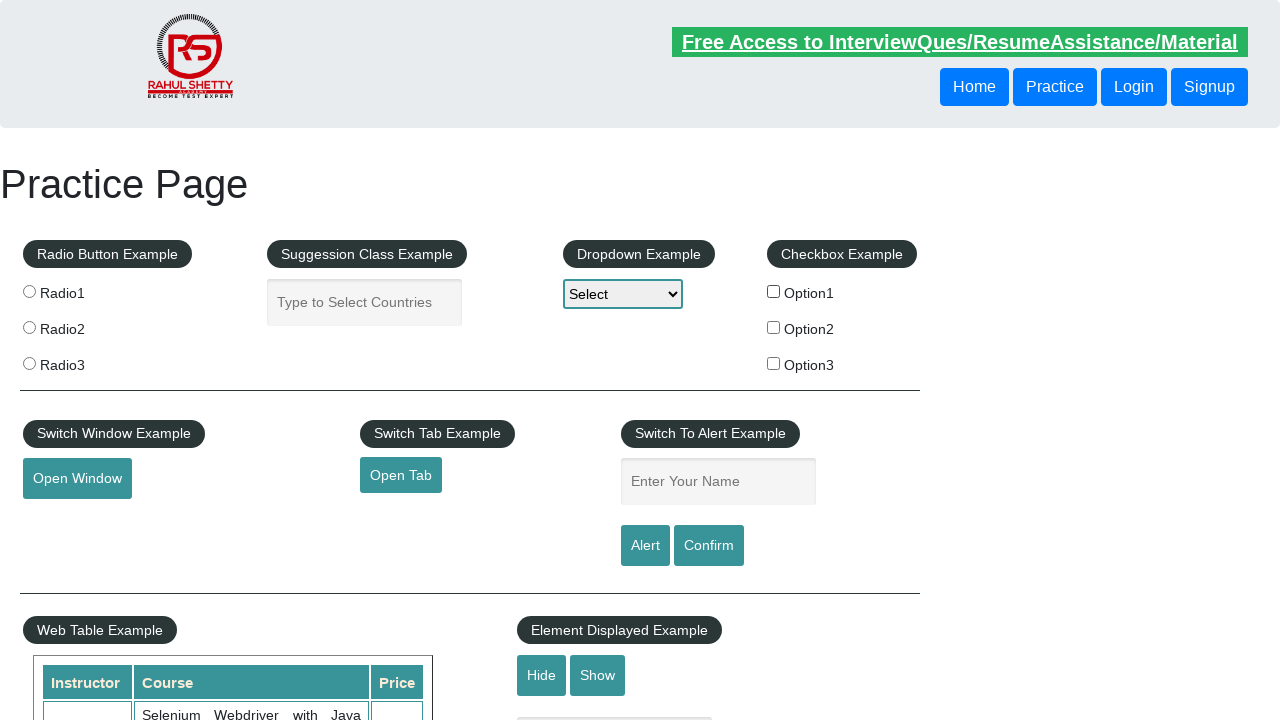

Counted 3 checkboxes on the page
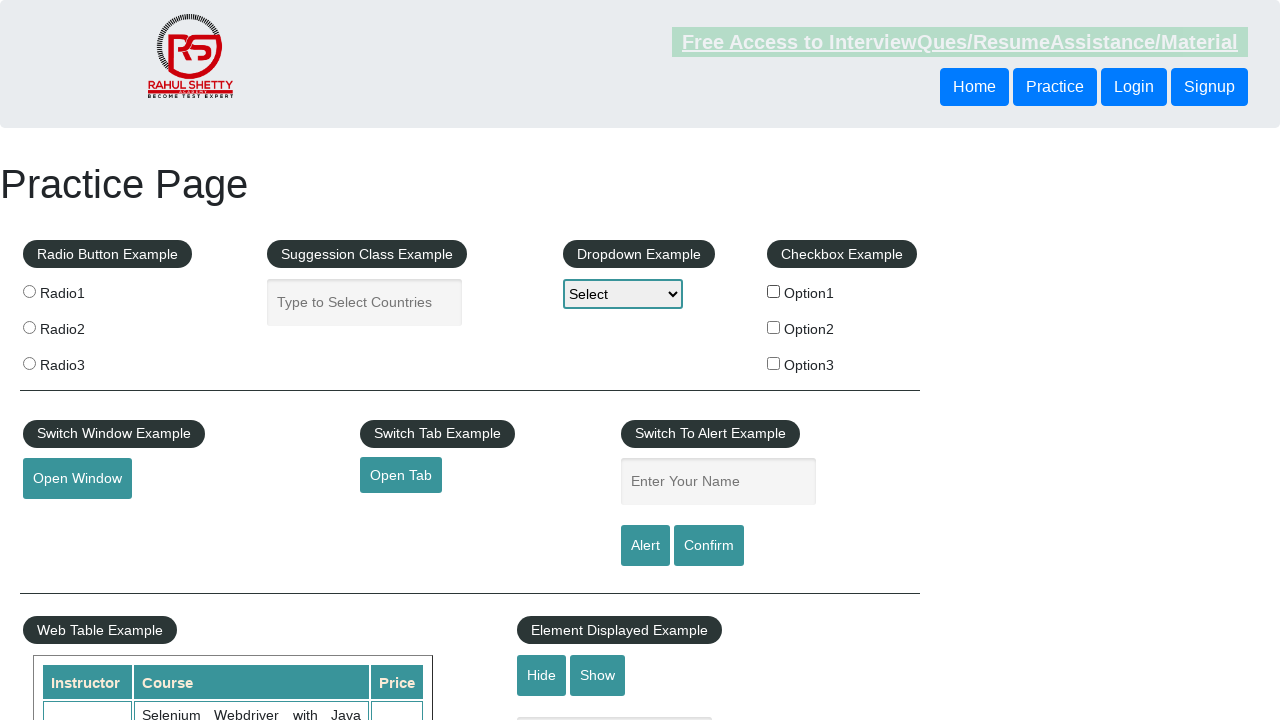

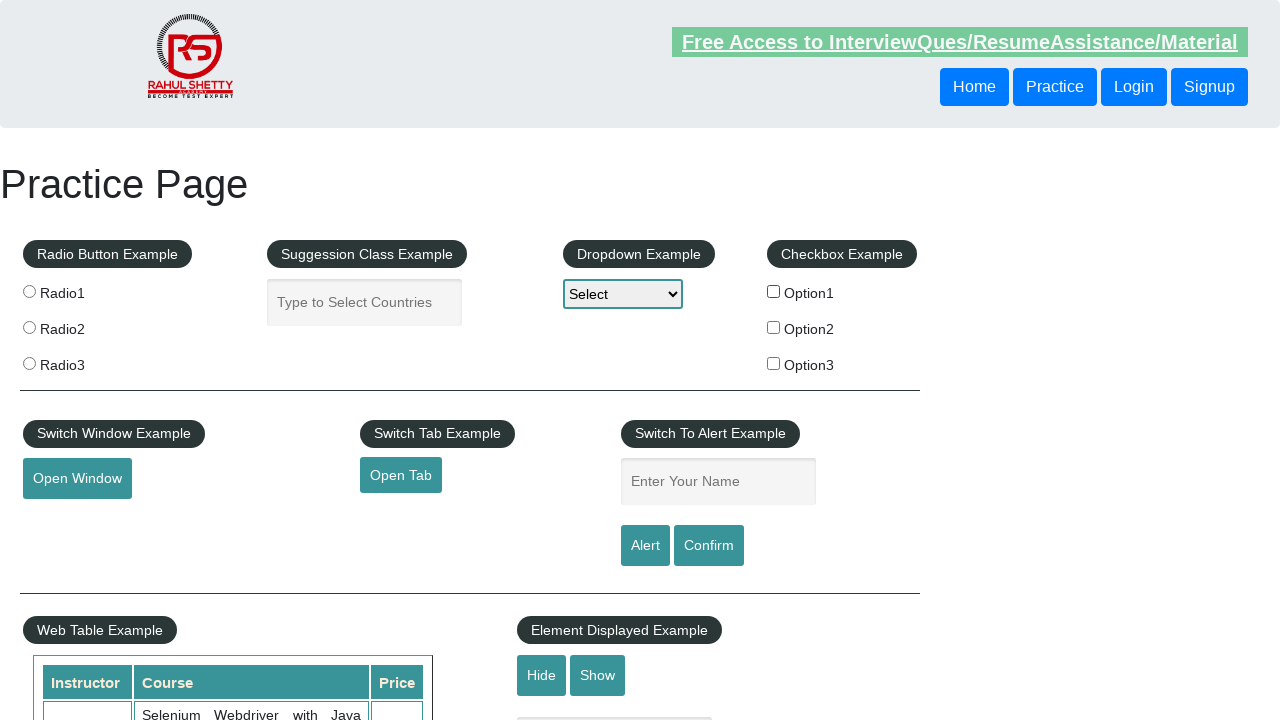